Tests JavaScript prompt dialog handling by triggering and accepting a prompt

Starting URL: https://the-internet.herokuapp.com/

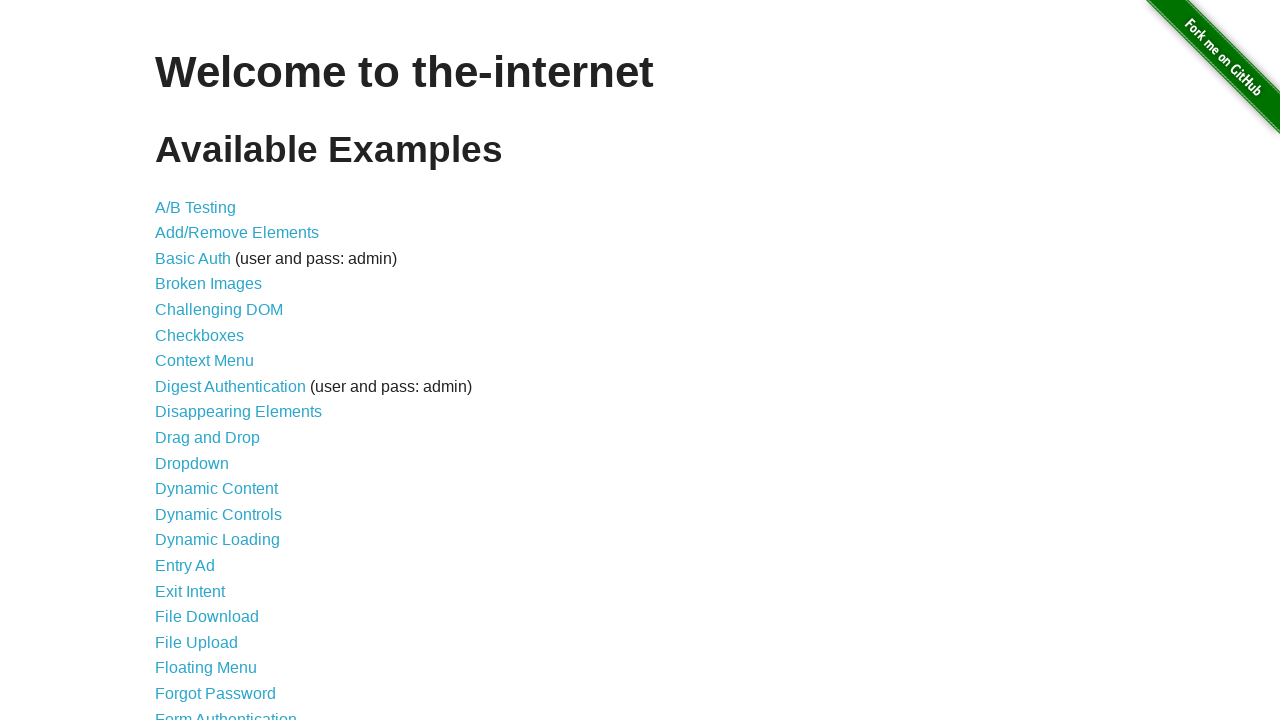

Set up dialog handler to automatically accept prompts
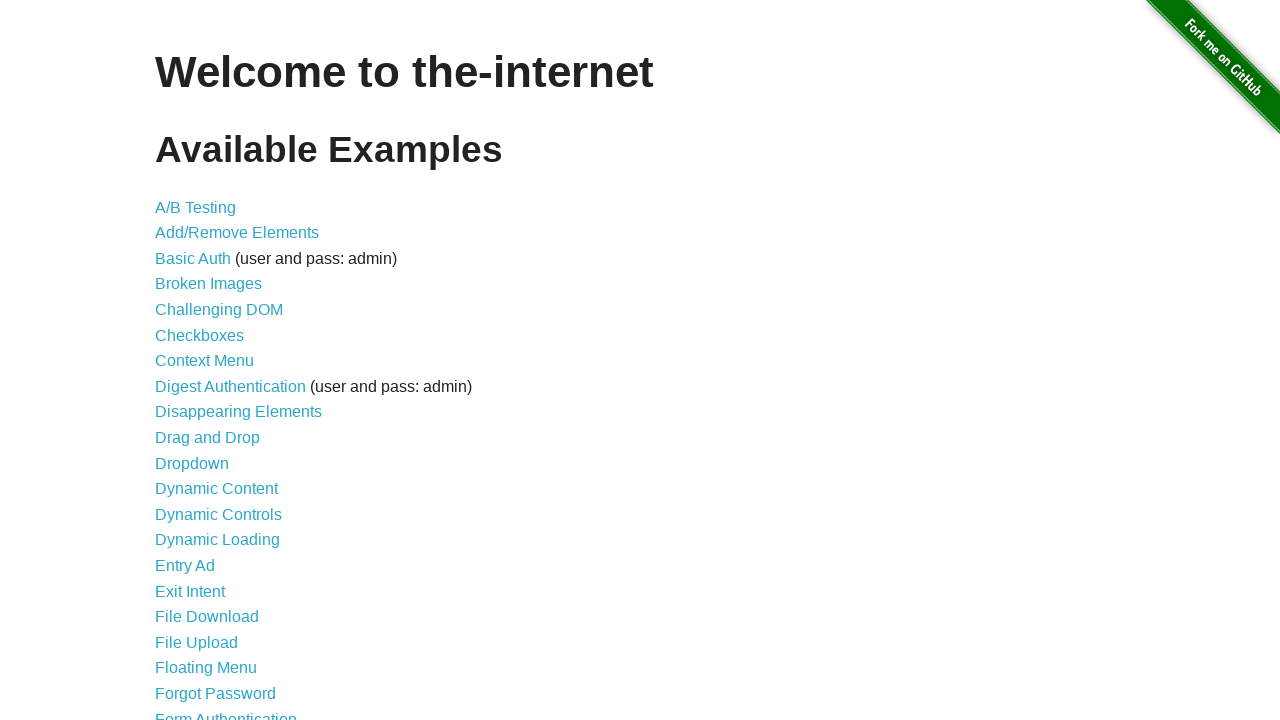

Clicked on JavaScript Alerts link at (214, 361) on internal:role=link[name="JavaScript Alerts"i]
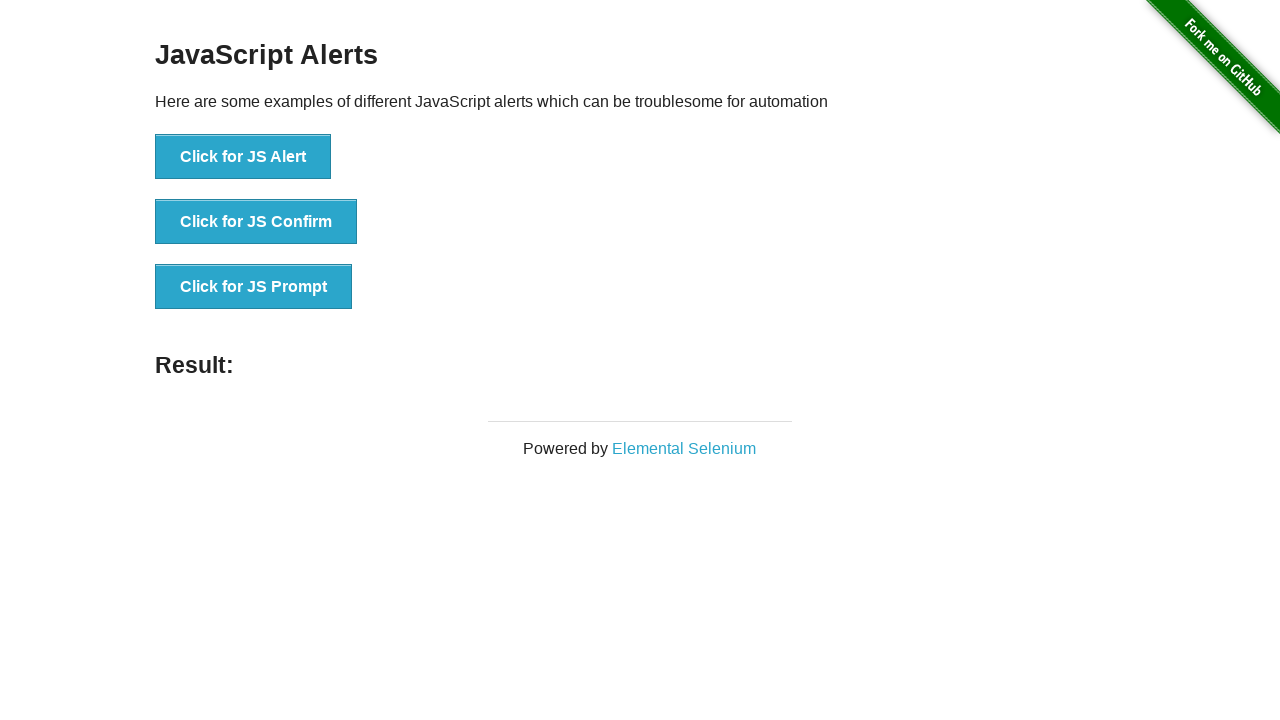

Clicked button to trigger JavaScript prompt dialog at (254, 287) on internal:role=button[name="Click for JS Prompt"i]
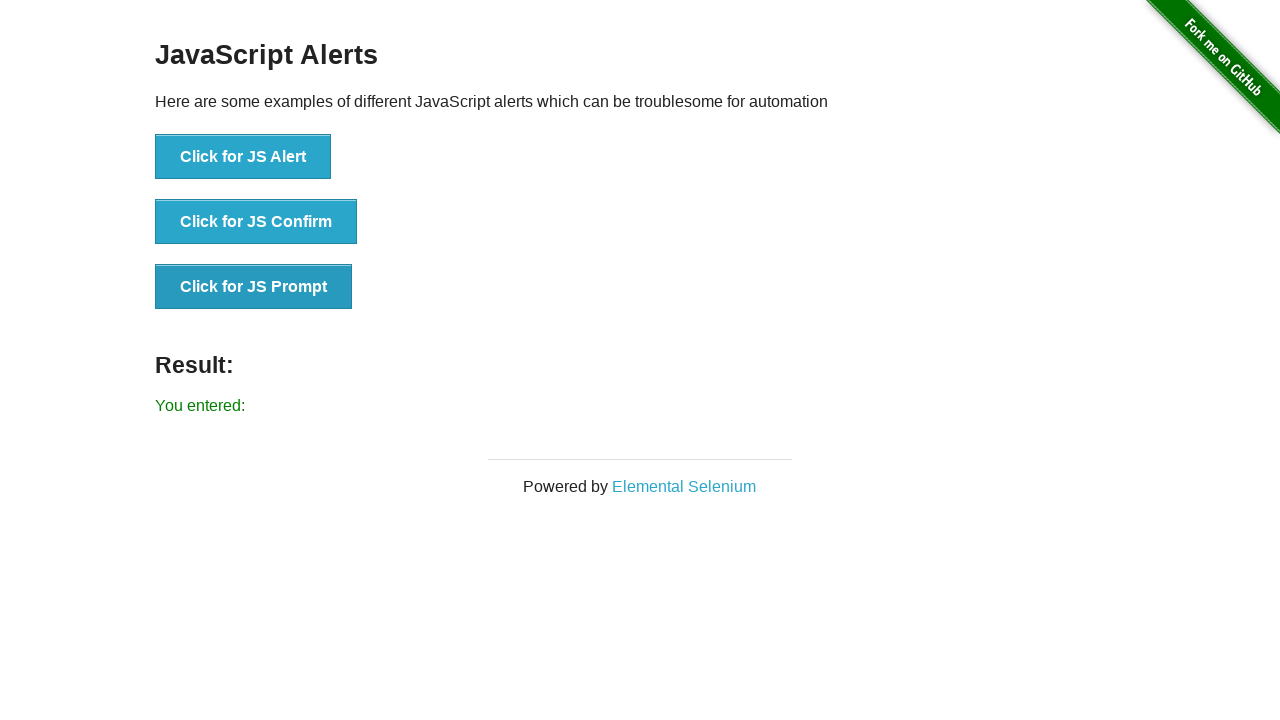

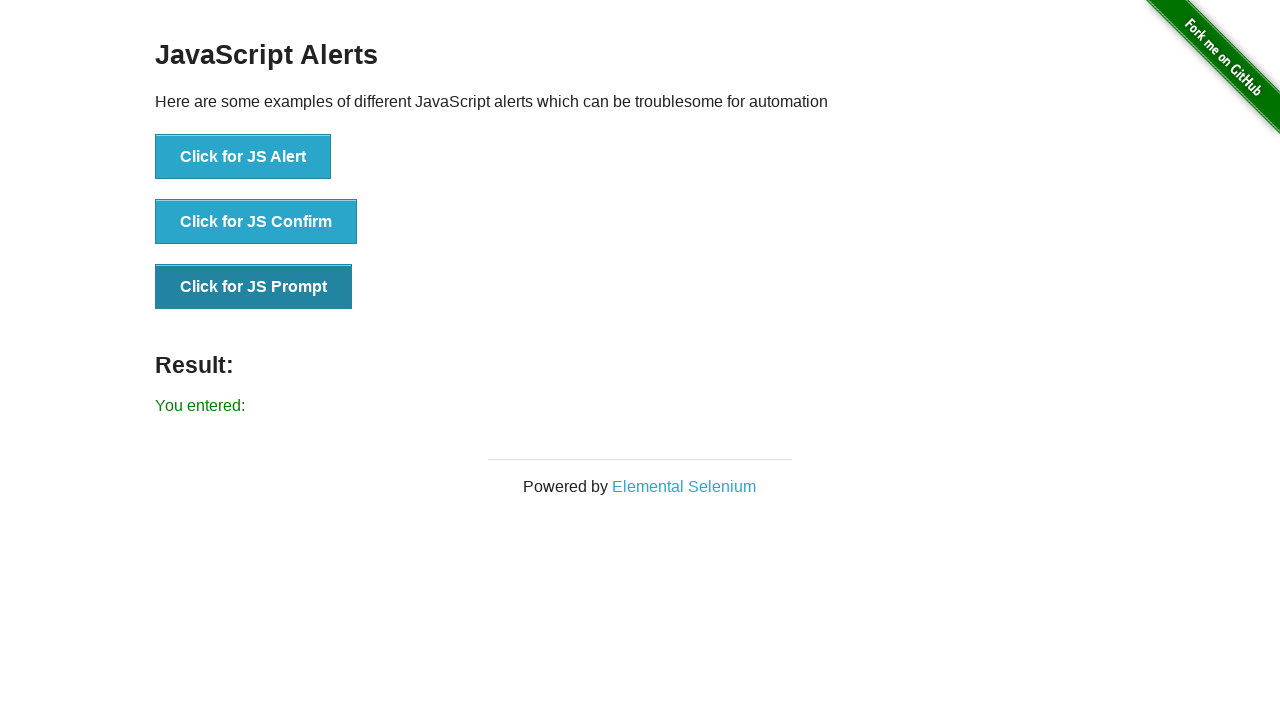